Tests TradeMe sandbox search functionality by entering a search term and verifying that search results are displayed

Starting URL: https://www.tmsandbox.co.nz/

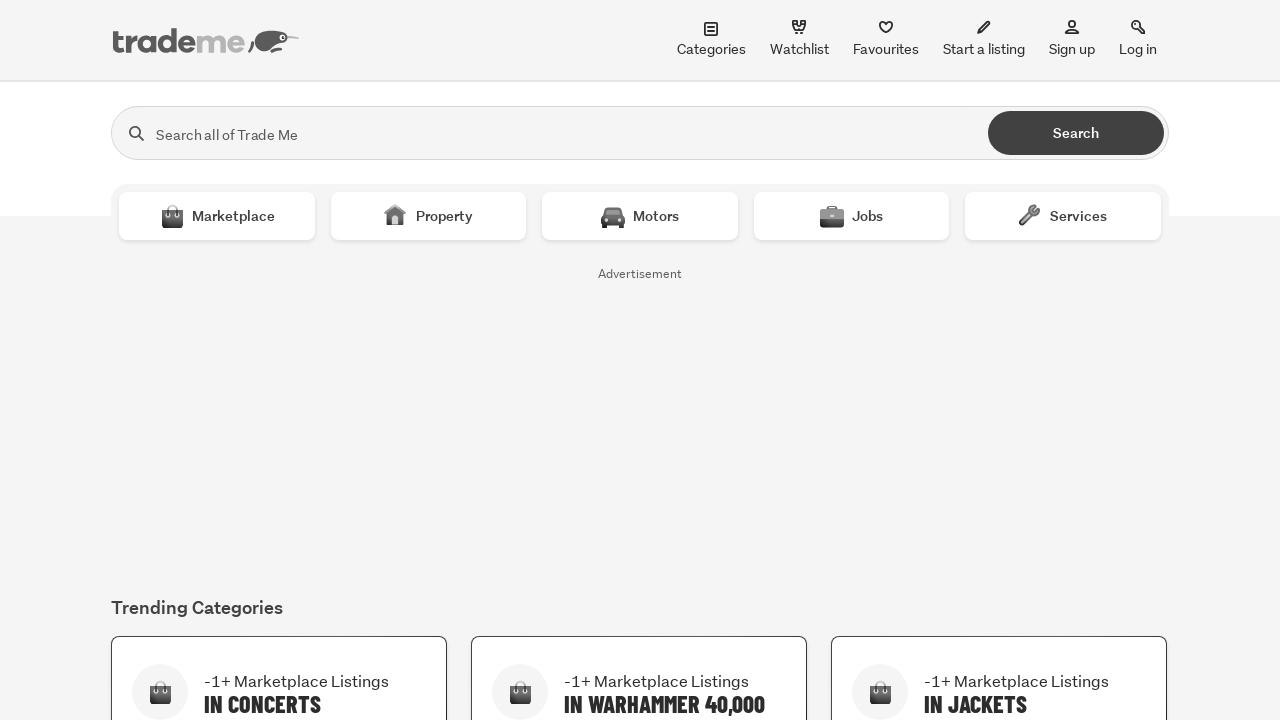

Filled search box with 'car parts' on input[name='search']
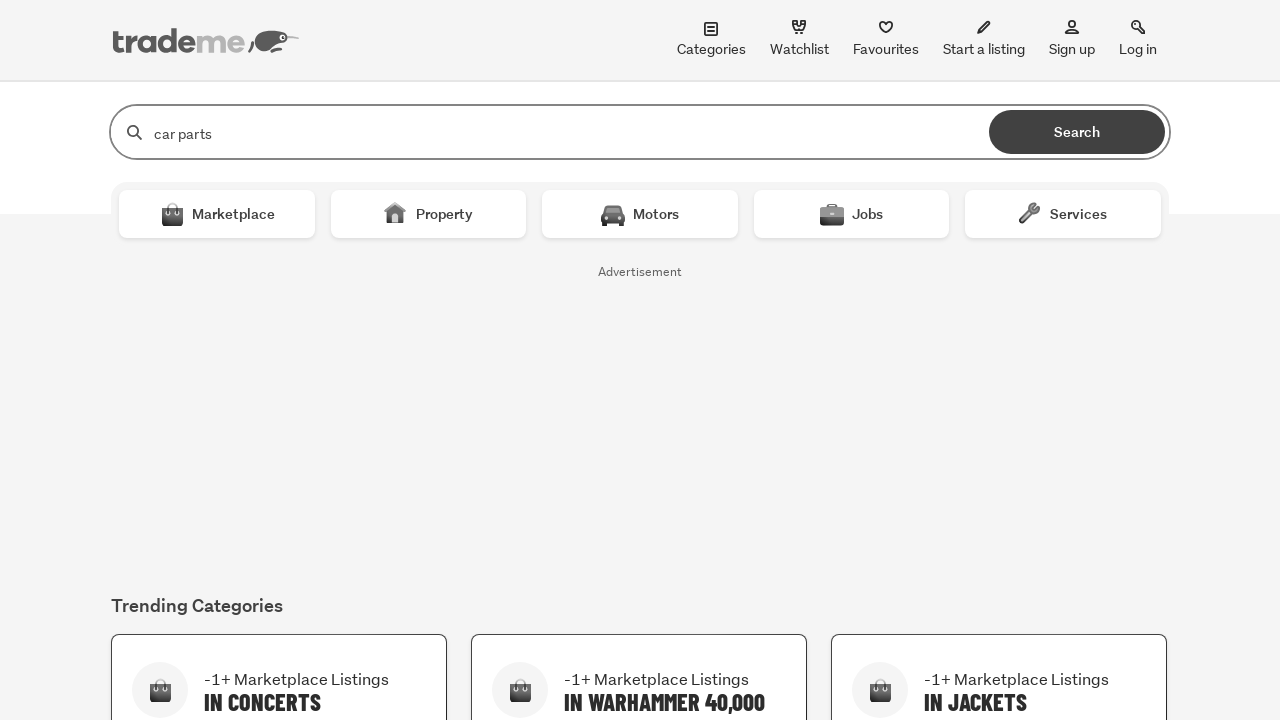

Clicked search button to submit at (1077, 132) on button[type='submit']
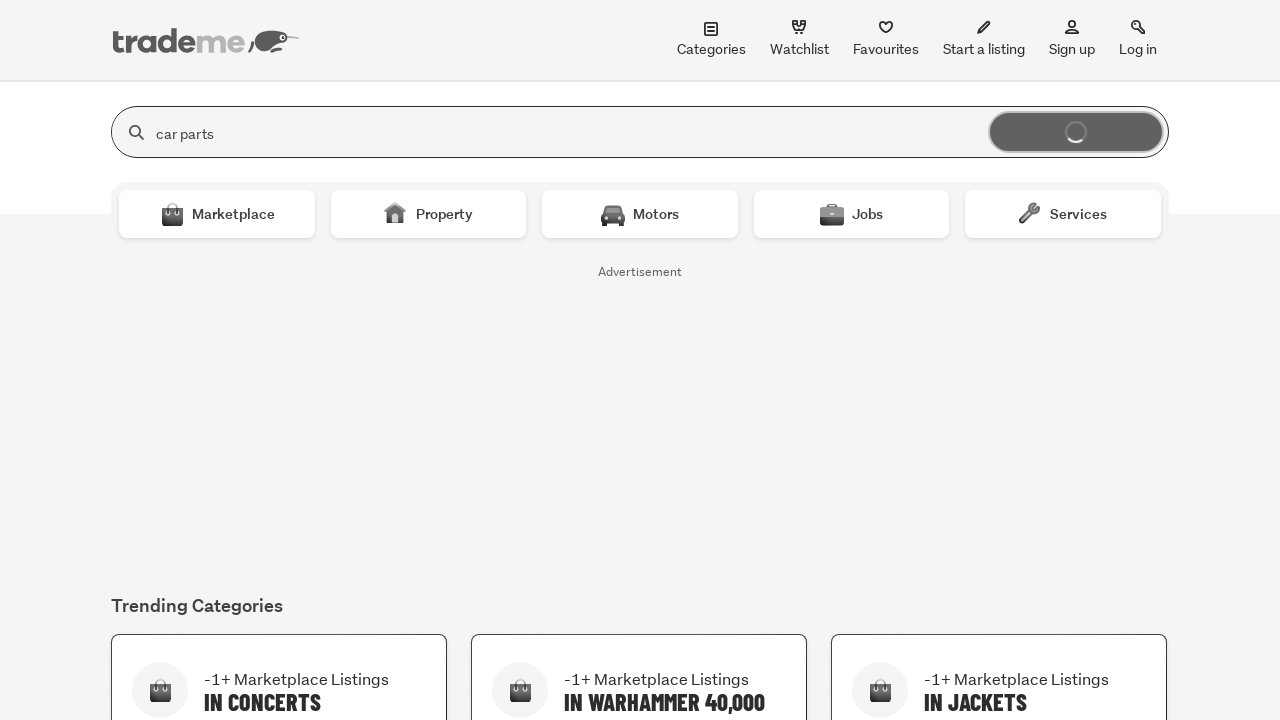

Search results page loaded
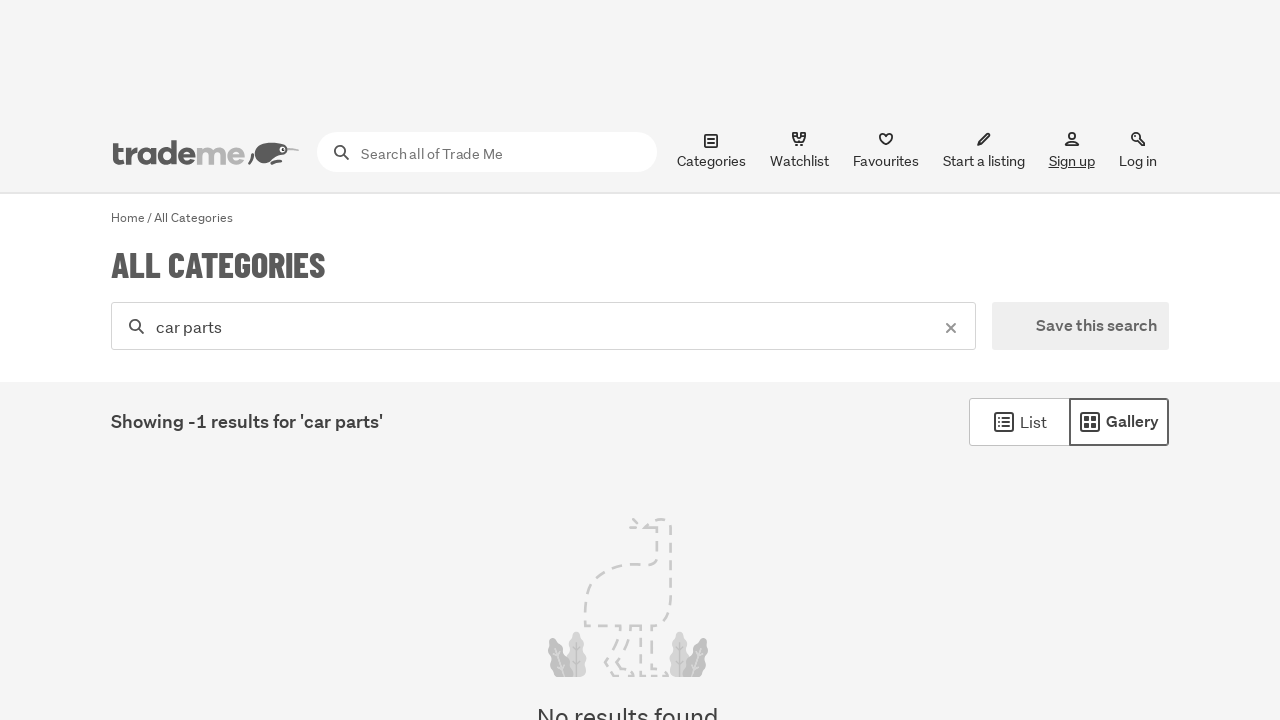

Verified search results are displayed
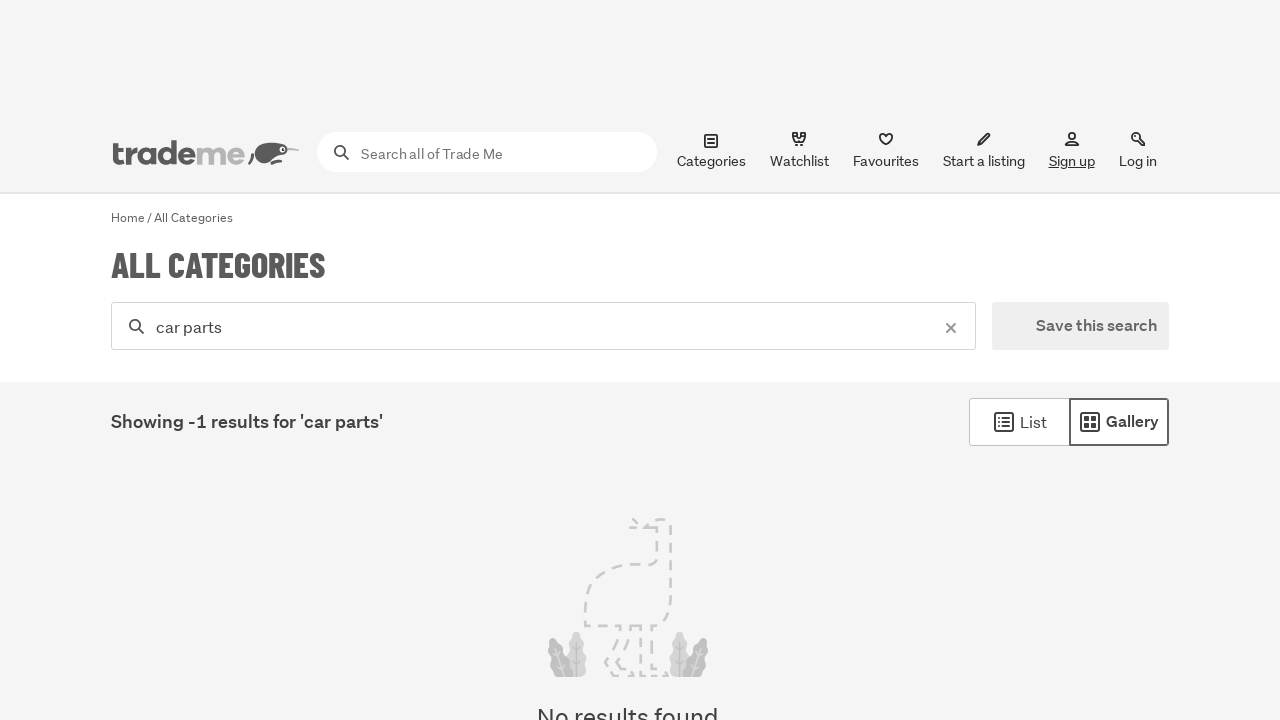

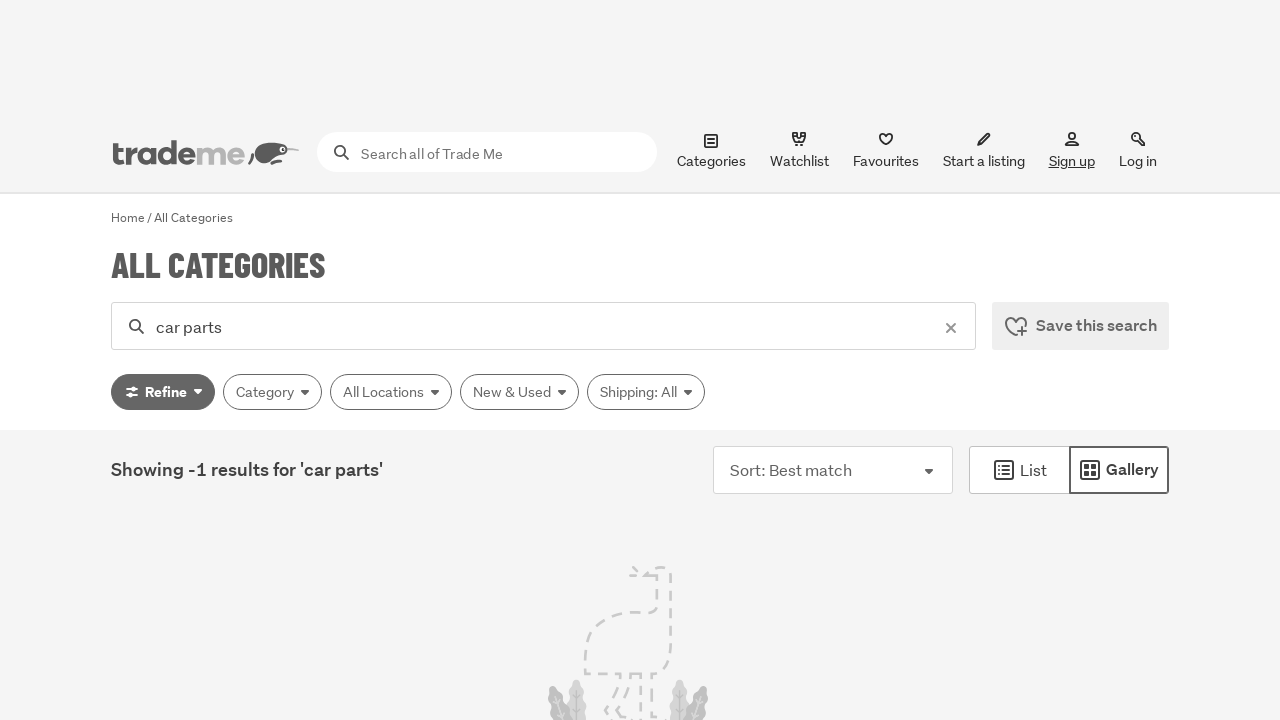